Tests job application workflow by searching for jobs with a specific keyword, selecting a job listing, and clicking the apply button

Starting URL: https://alchemy.hguy.co/jobs/

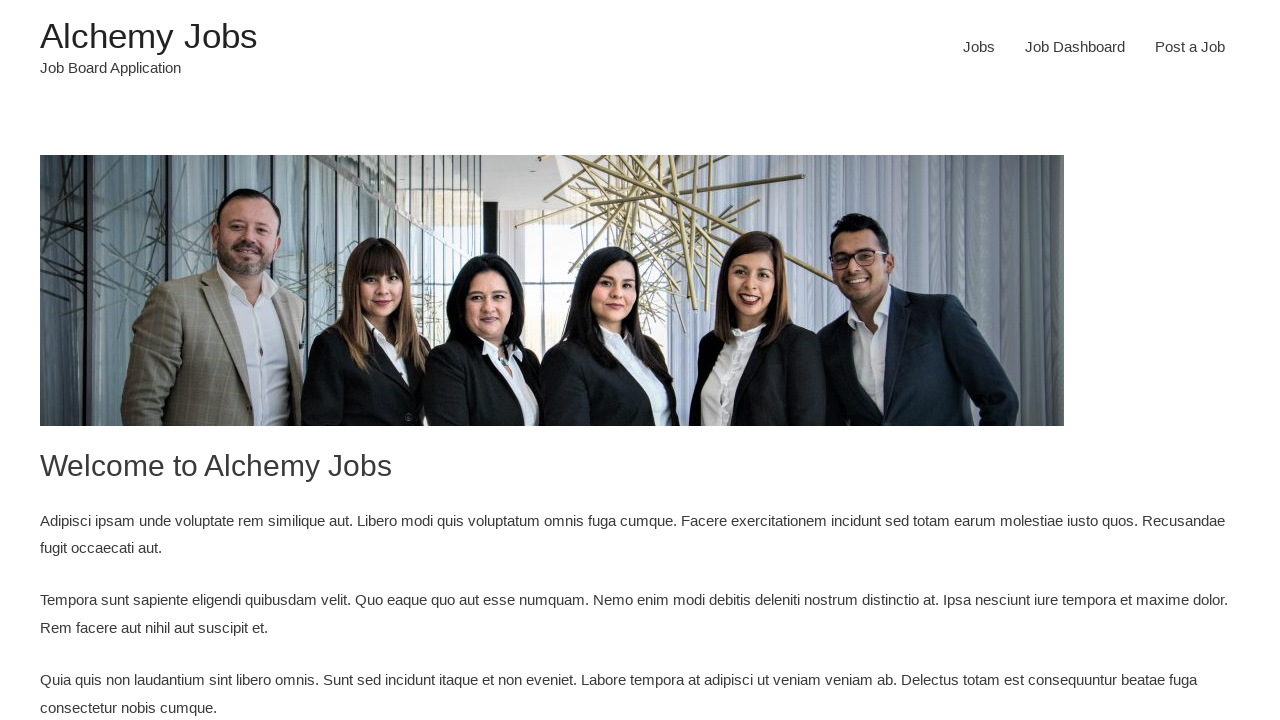

Clicked on the Jobs link at (979, 47) on xpath=//a[contains(@href,'jobs/jobs/')]
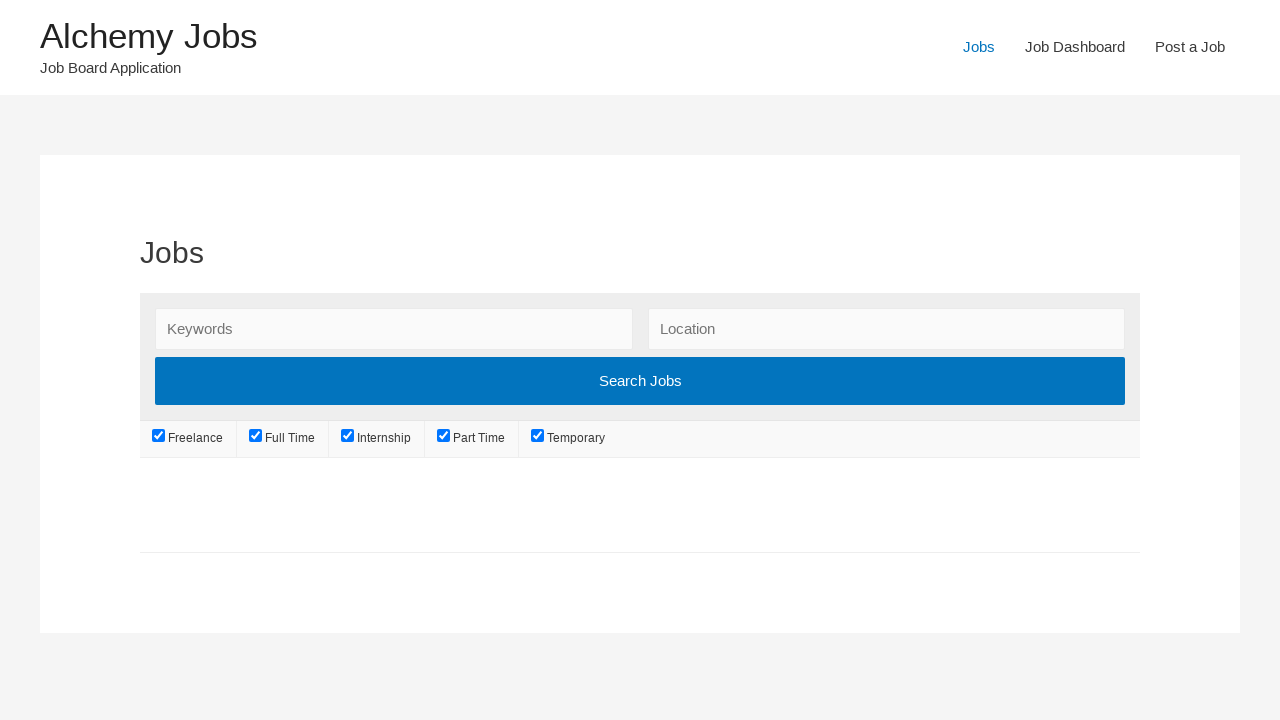

Entered 'Banking' as the search keyword on #search_keywords
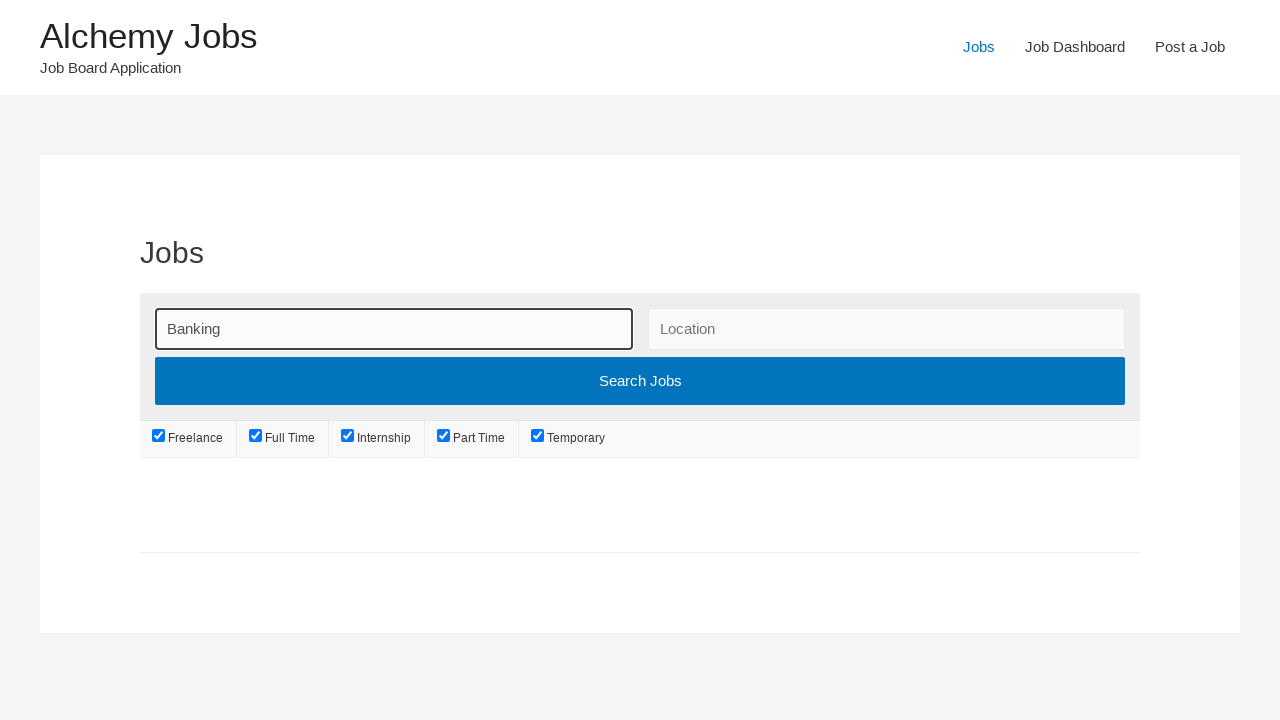

Clicked the Search Jobs button at (640, 381) on xpath=//input[@value='Search Jobs']
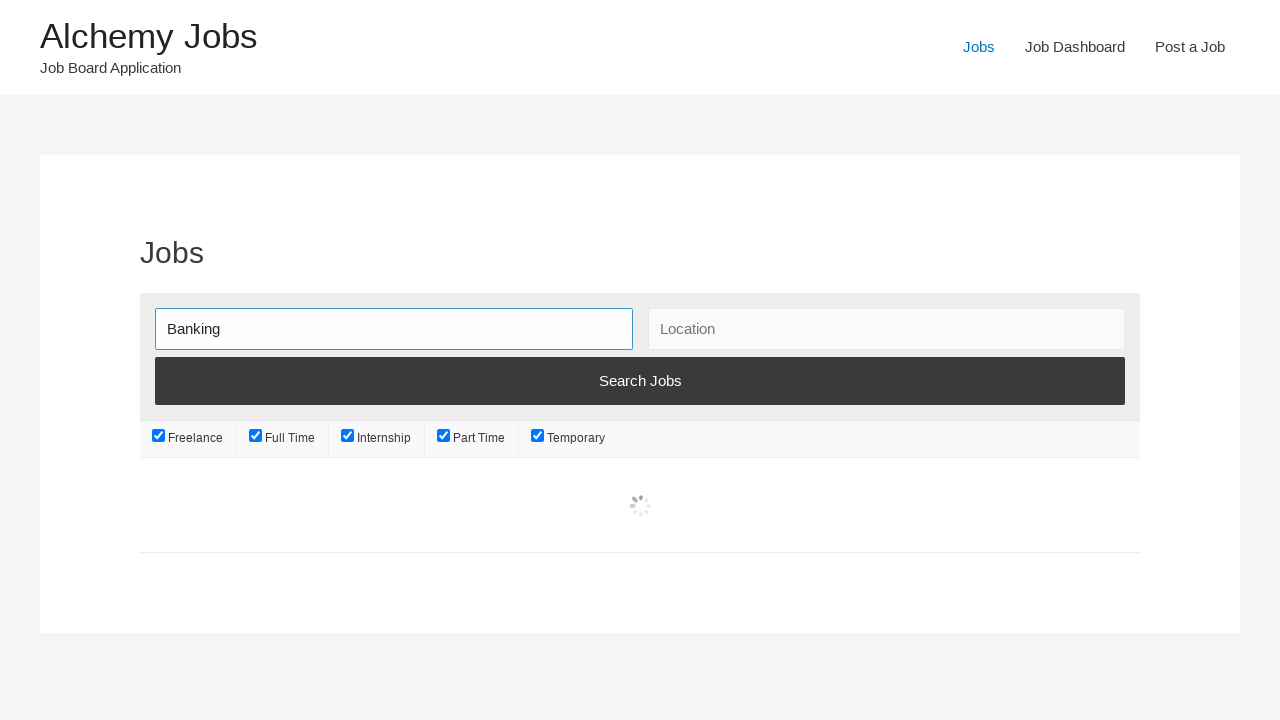

Job listings table loaded
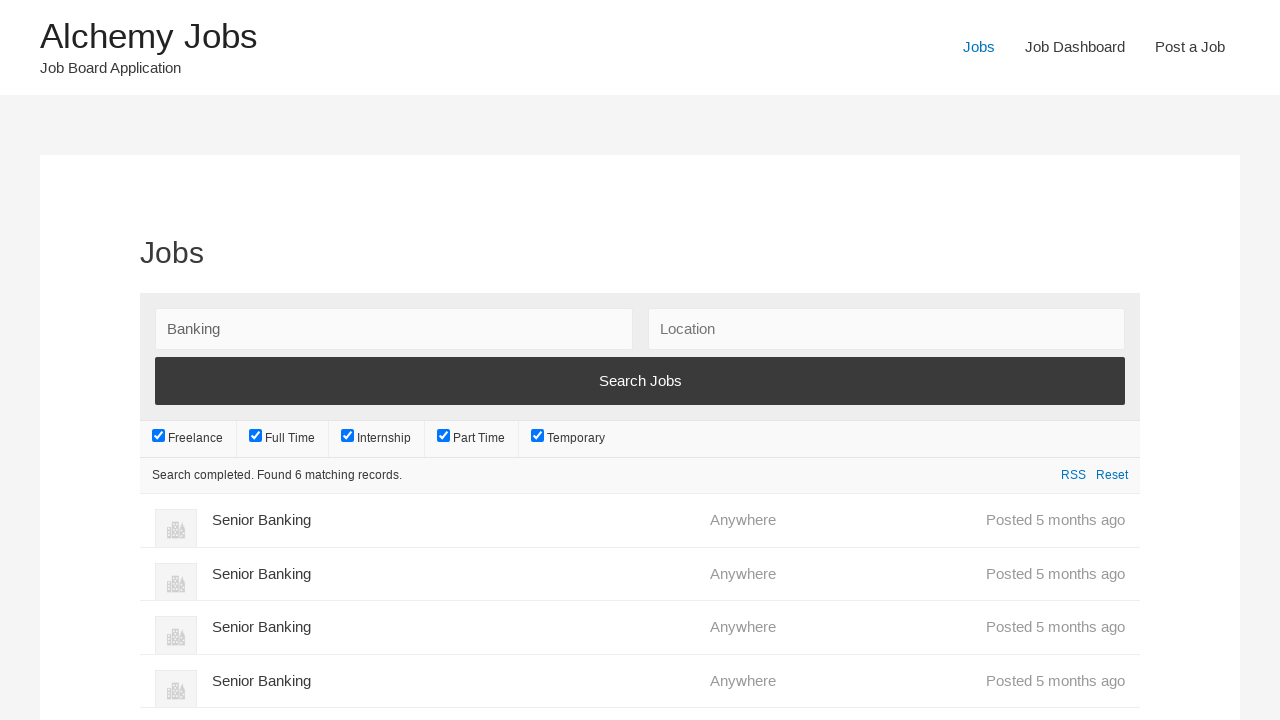

Clicked on the first job listing at (640, 520) on xpath=//ul[@class='job_listings']/li[1]/a
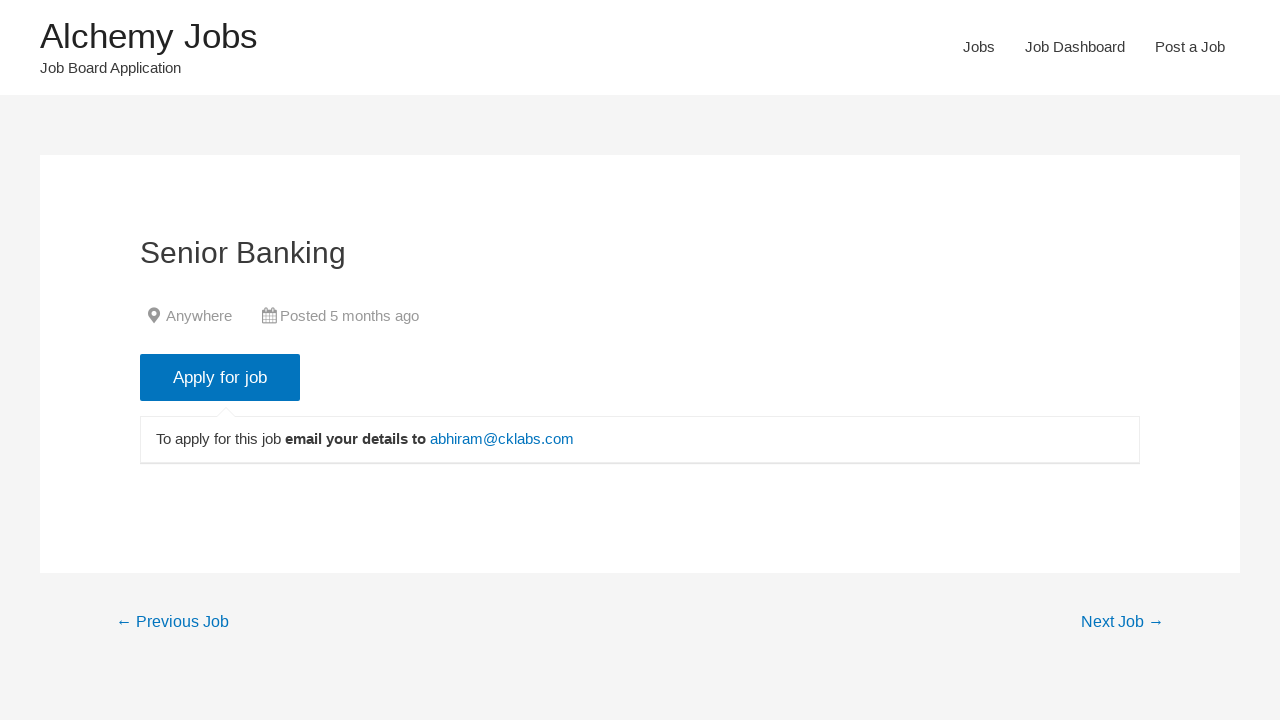

Apply Job button is now visible
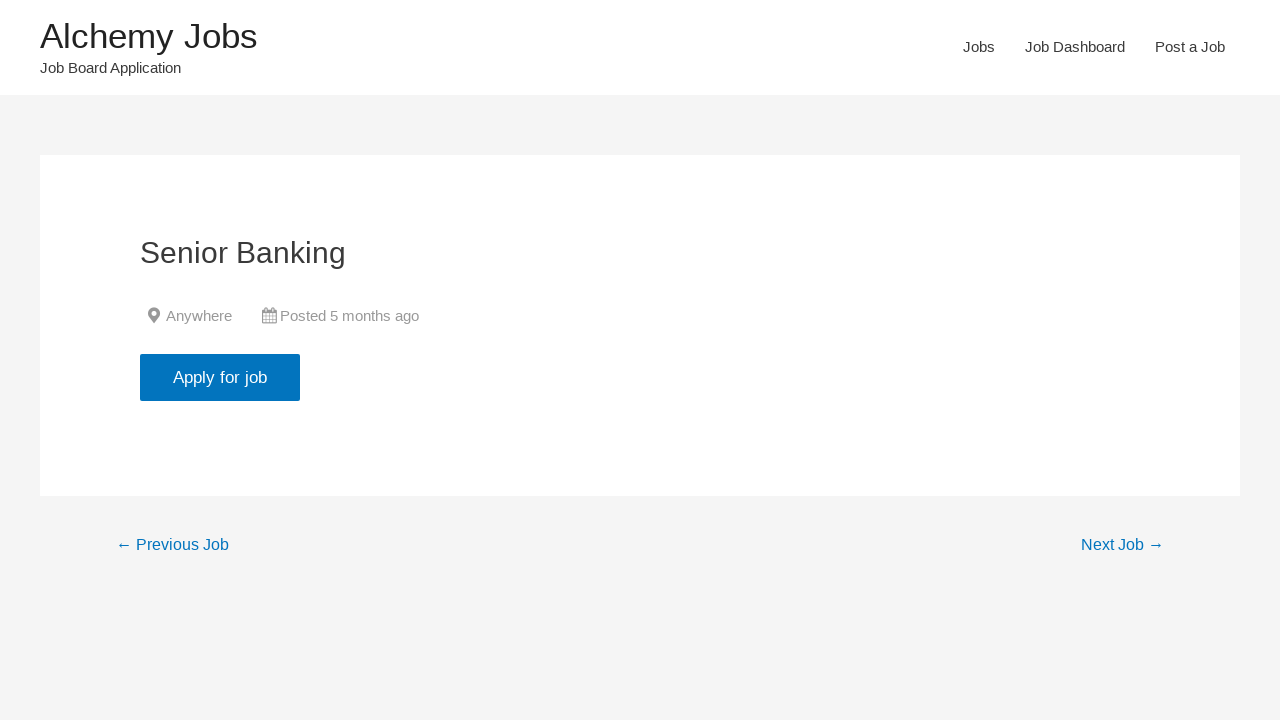

Clicked the Apply Job button at (220, 377) on xpath=//input[@class='application_button button']
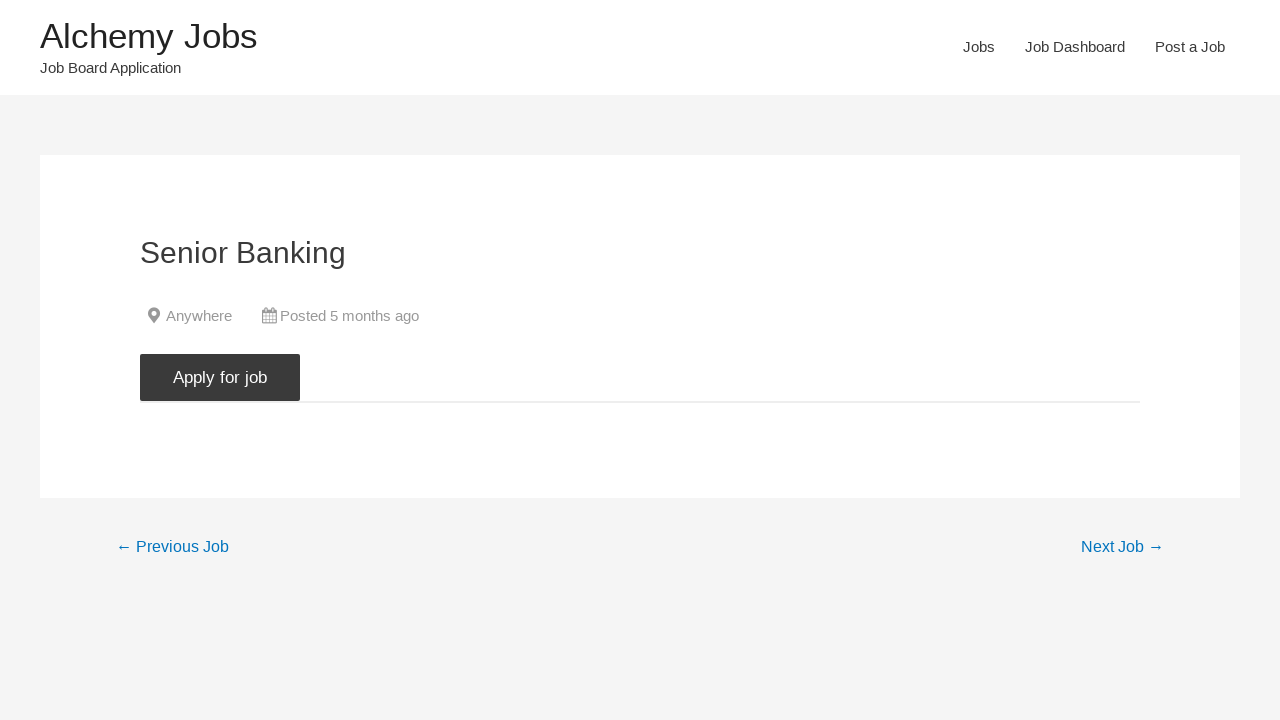

Application email contact information is now visible
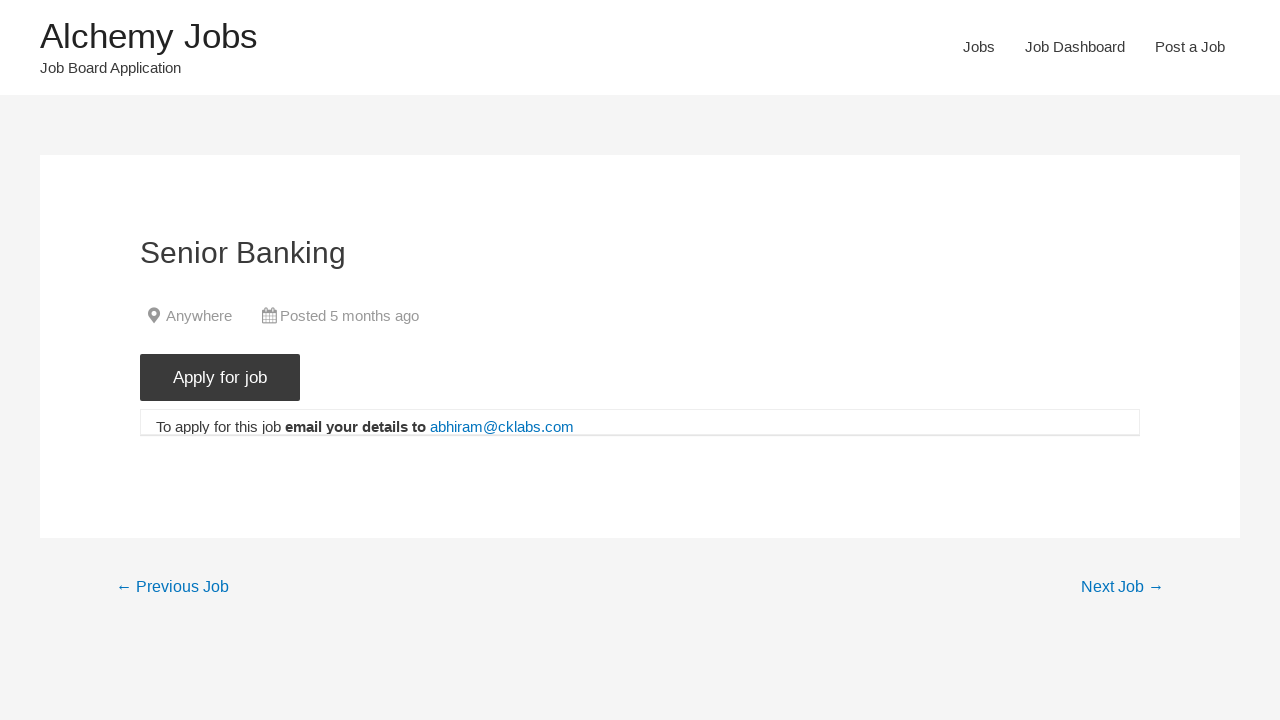

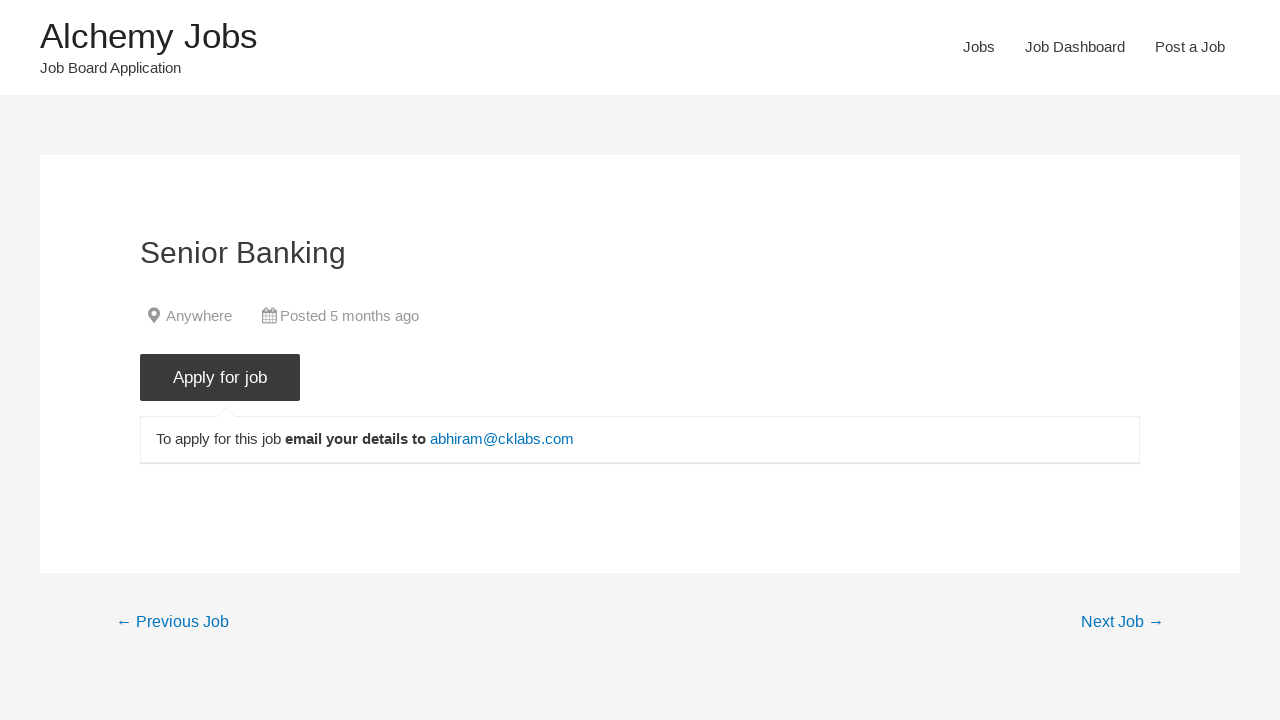